Tests navigating to CVS website with a specific window size of 500x500

Starting URL: https://www.cvs.com

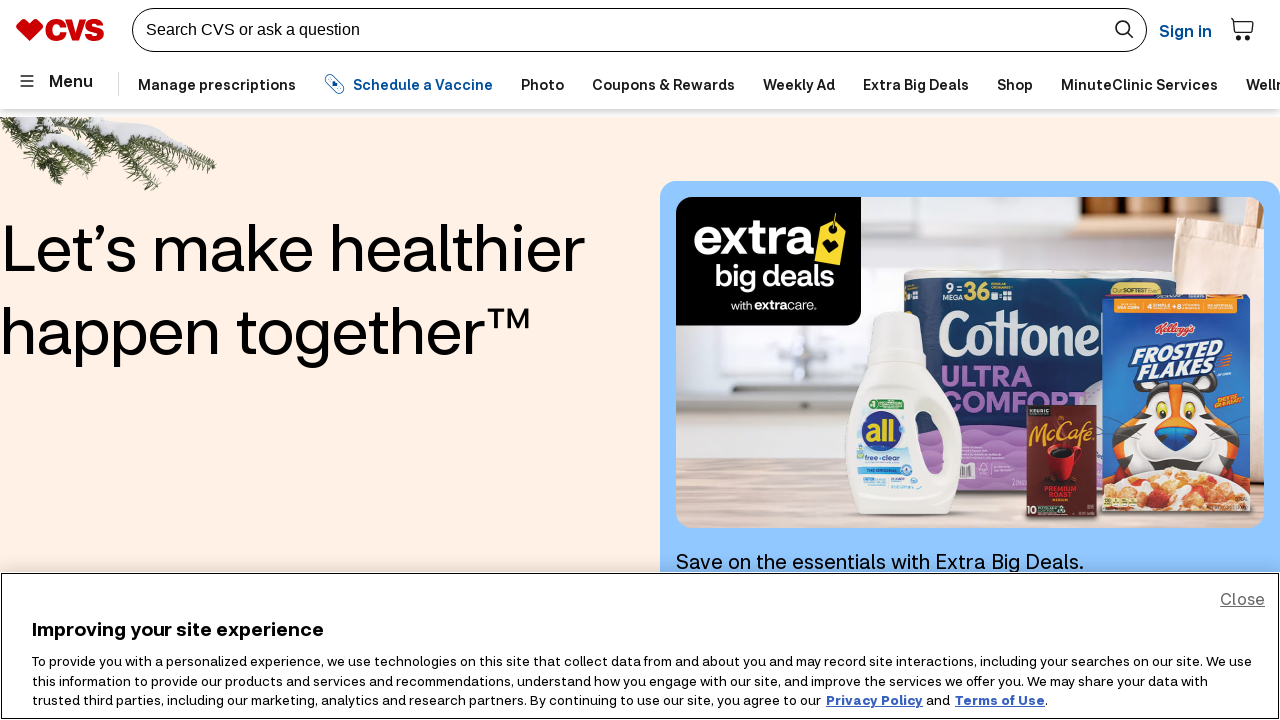

Set viewport size to 500x500 pixels
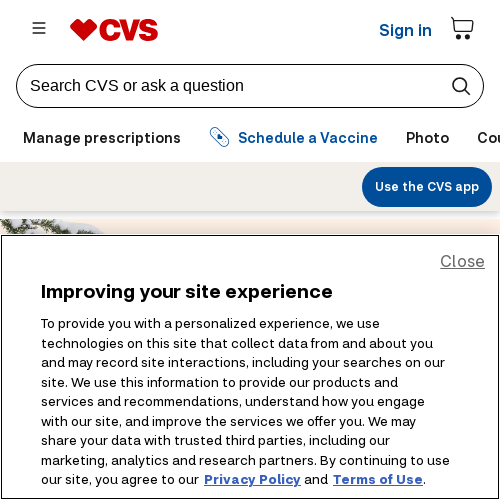

CVS website loaded with DOM content ready
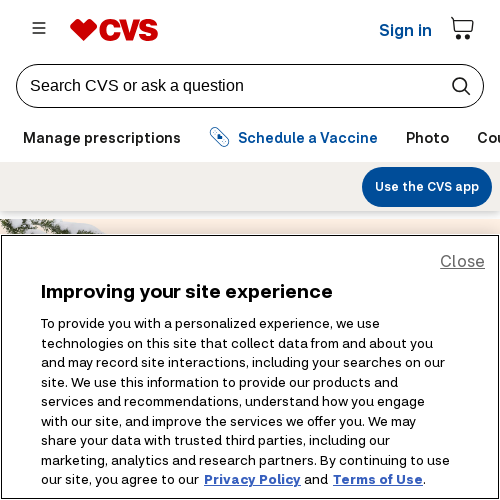

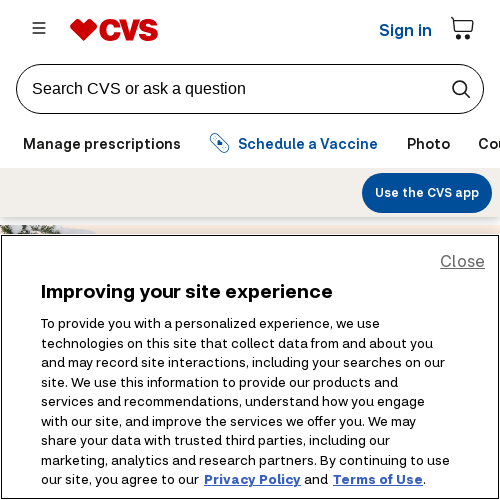